Tests the jQuery UI sortable functionality by dragging and dropping list items to reorder them

Starting URL: https://jqueryui.com/sortable/

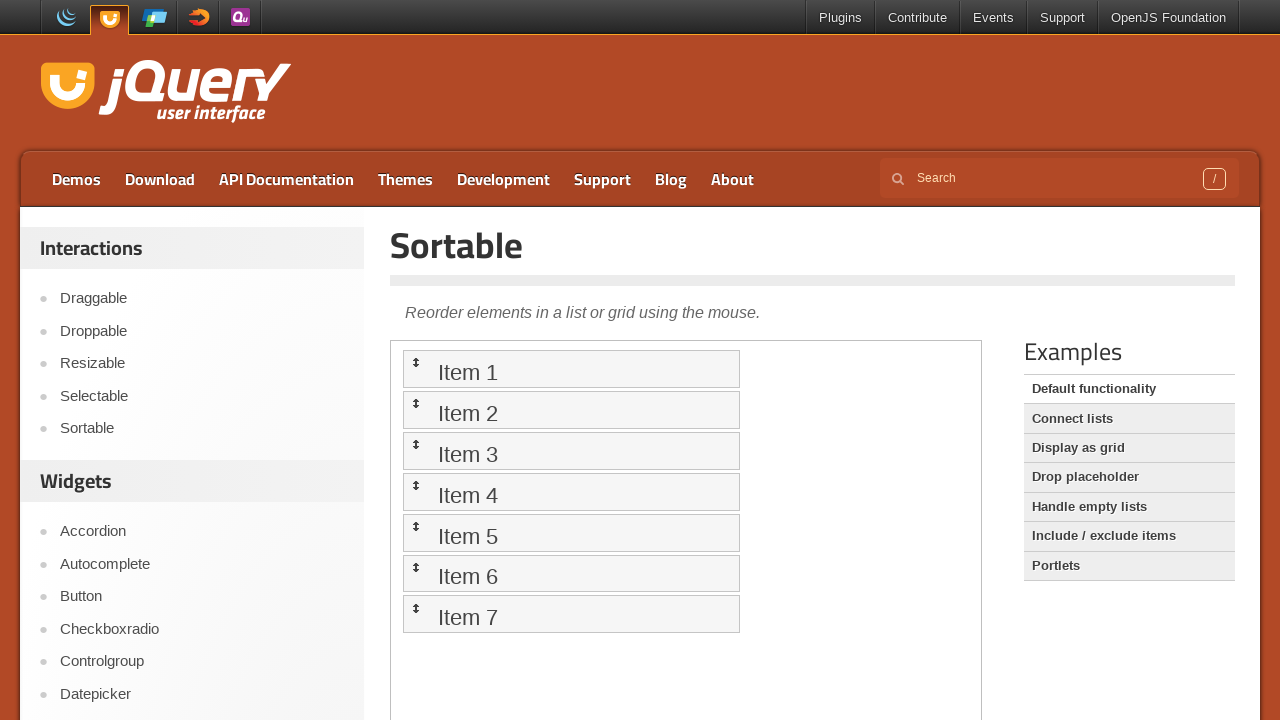

Located the iframe containing the sortable demo
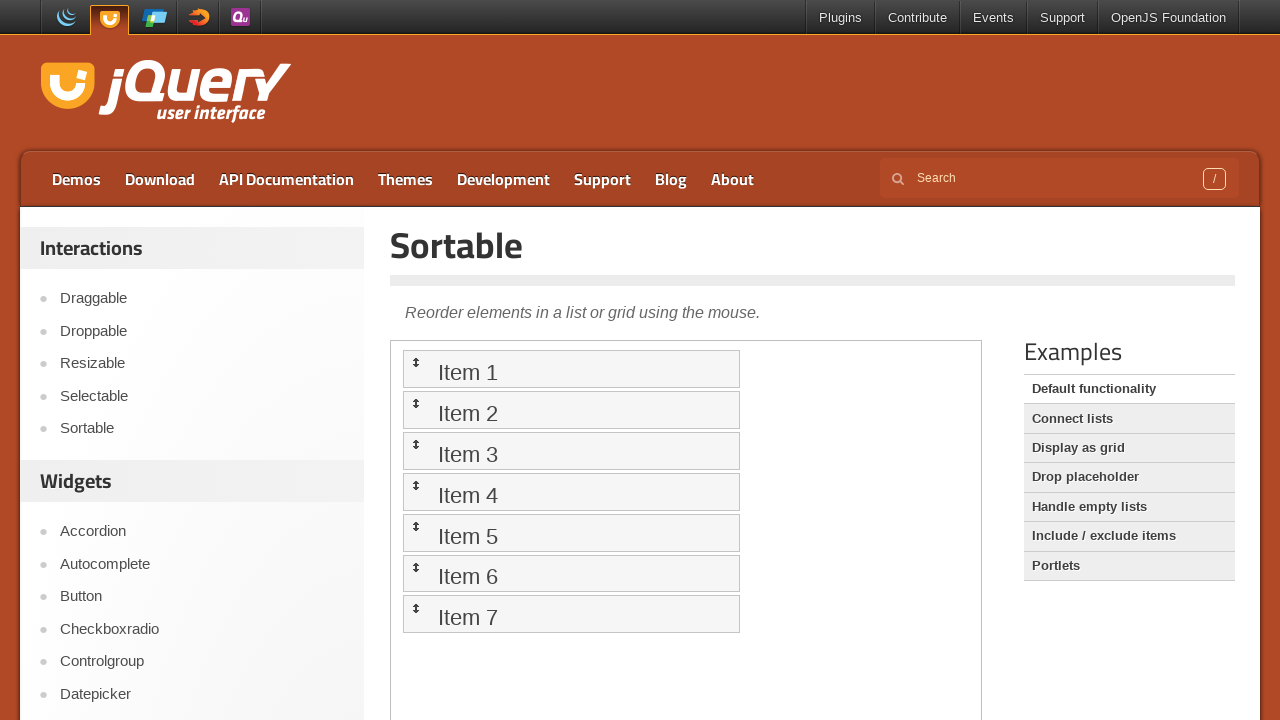

Set frame_page reference to the iframe
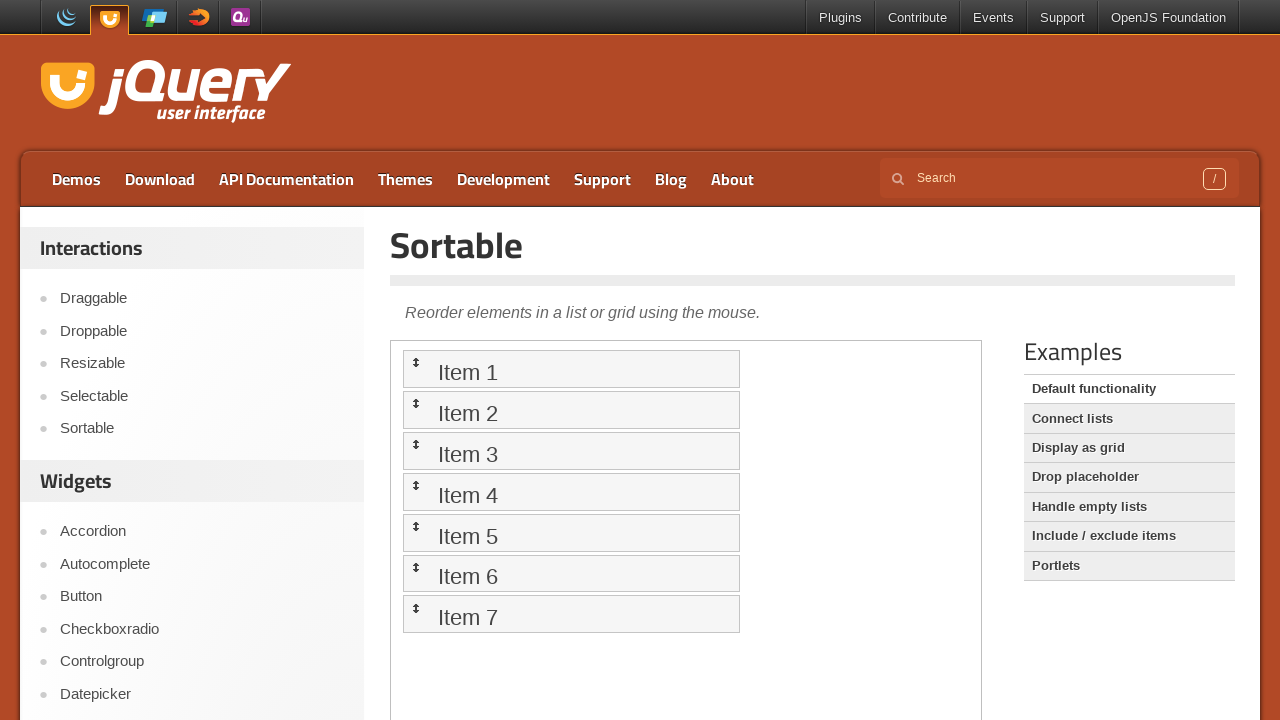

Located Item 1 in the sortable list
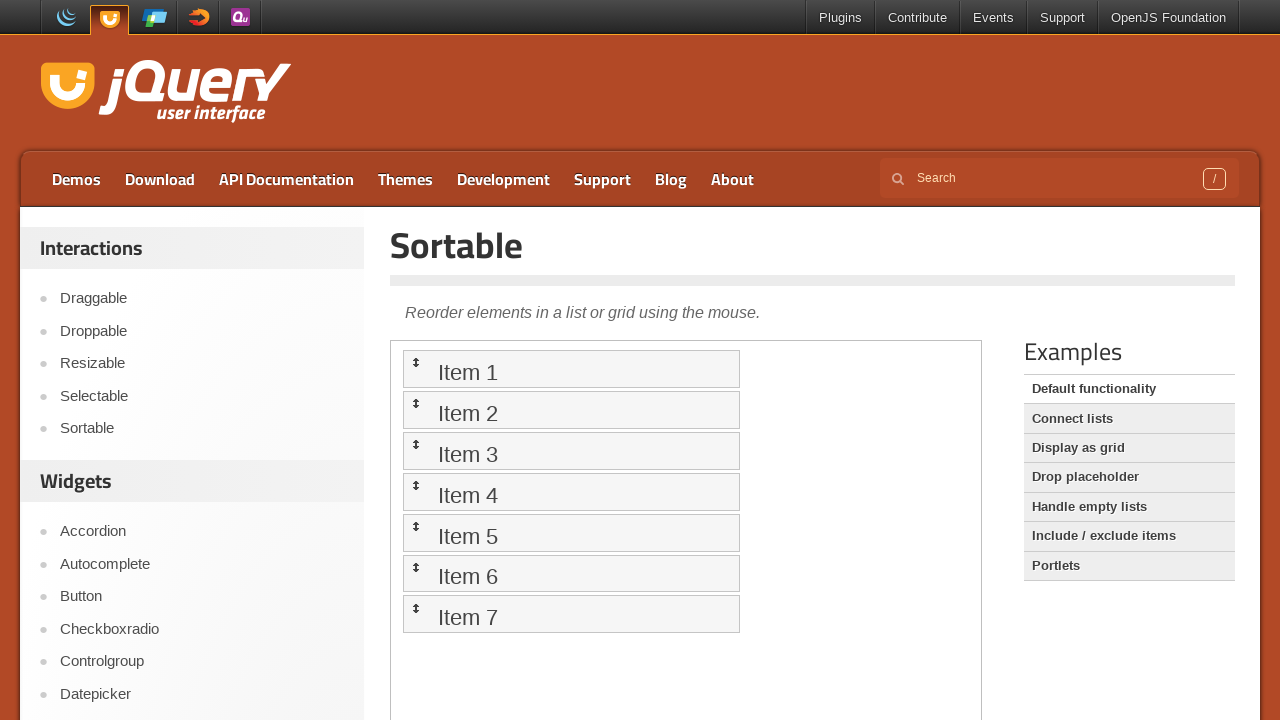

Located Item 2 in the sortable list
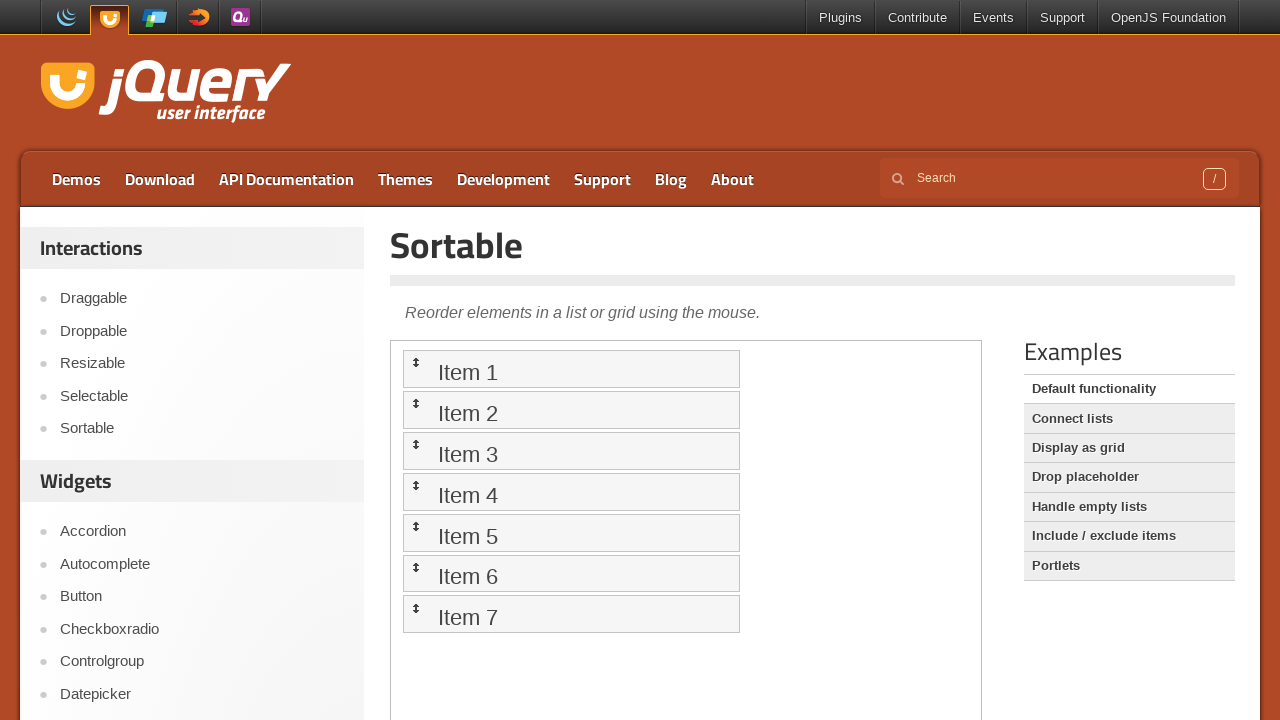

Dragged Item 2 to Item 1 position at (571, 369)
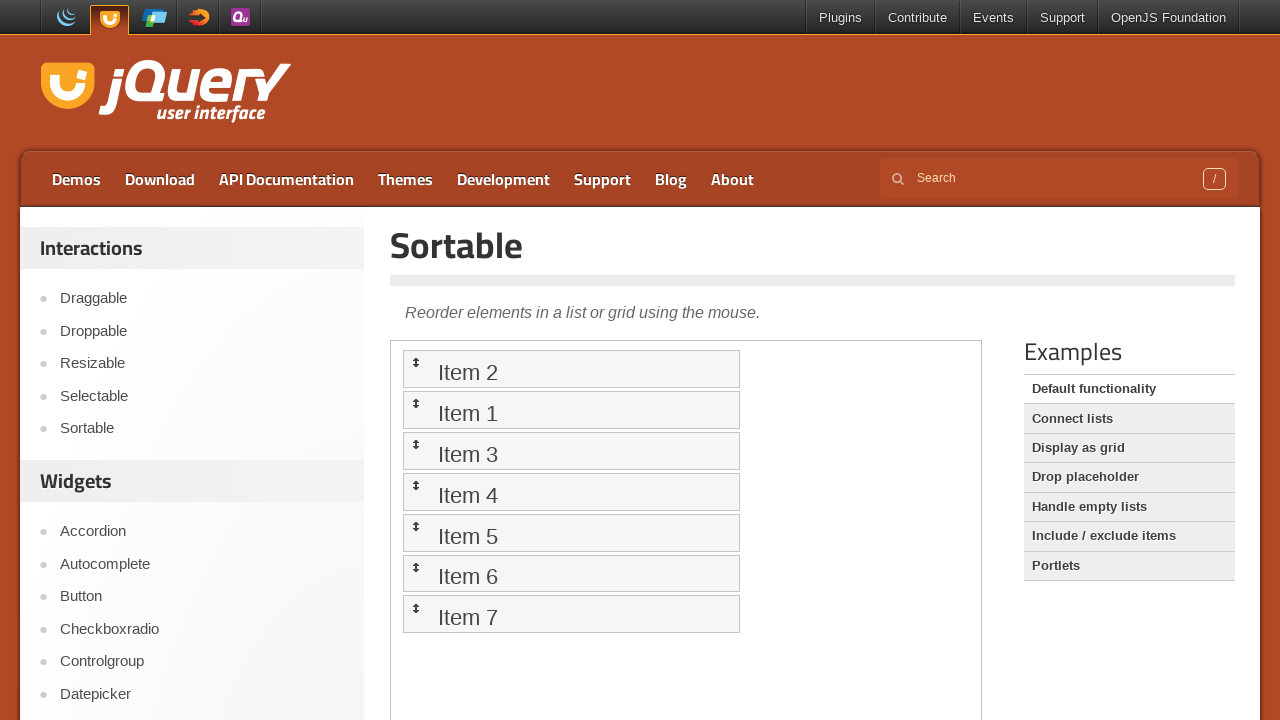

Located Item 3 in the sortable list
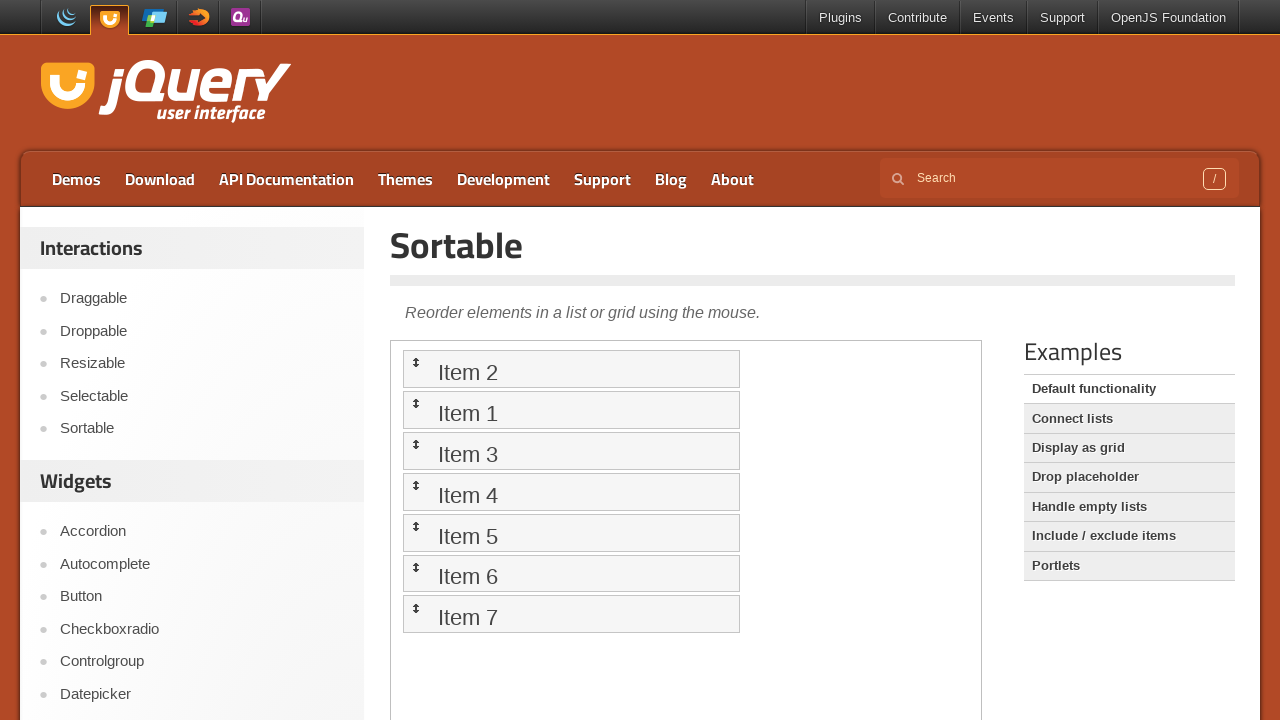

Located Item 4 in the sortable list
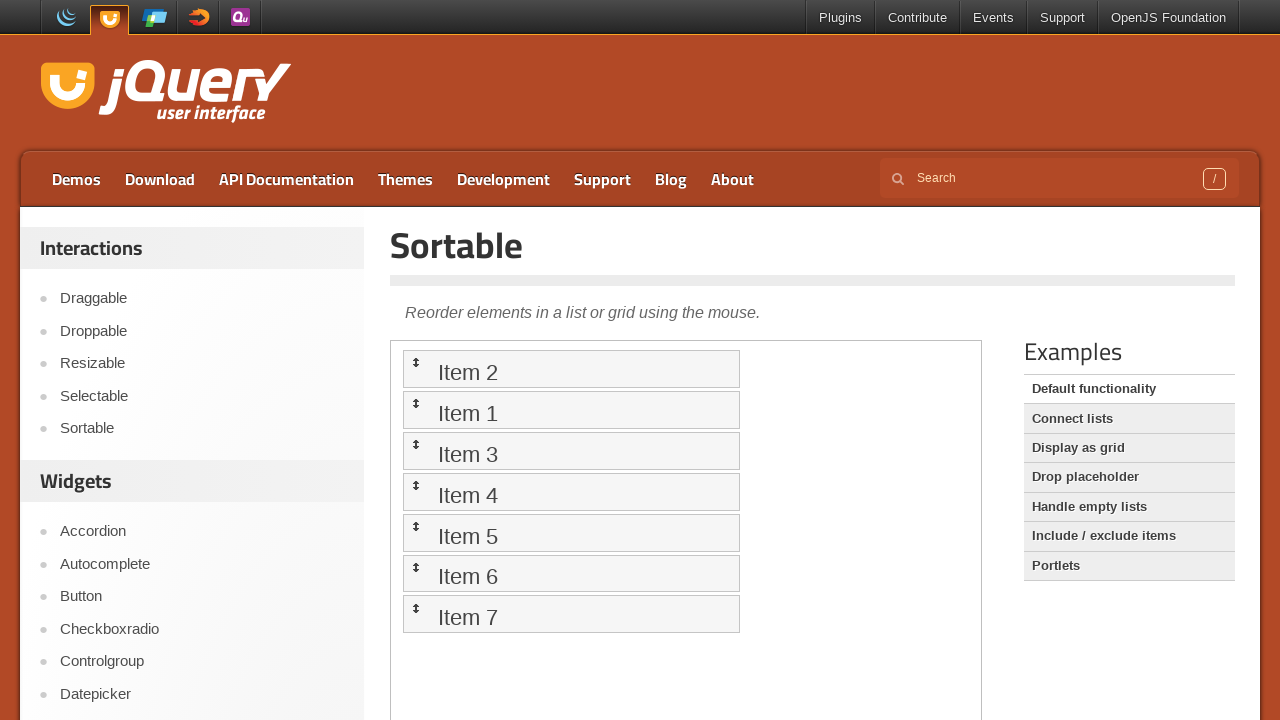

Dragged Item 4 to Item 3 position at (571, 451)
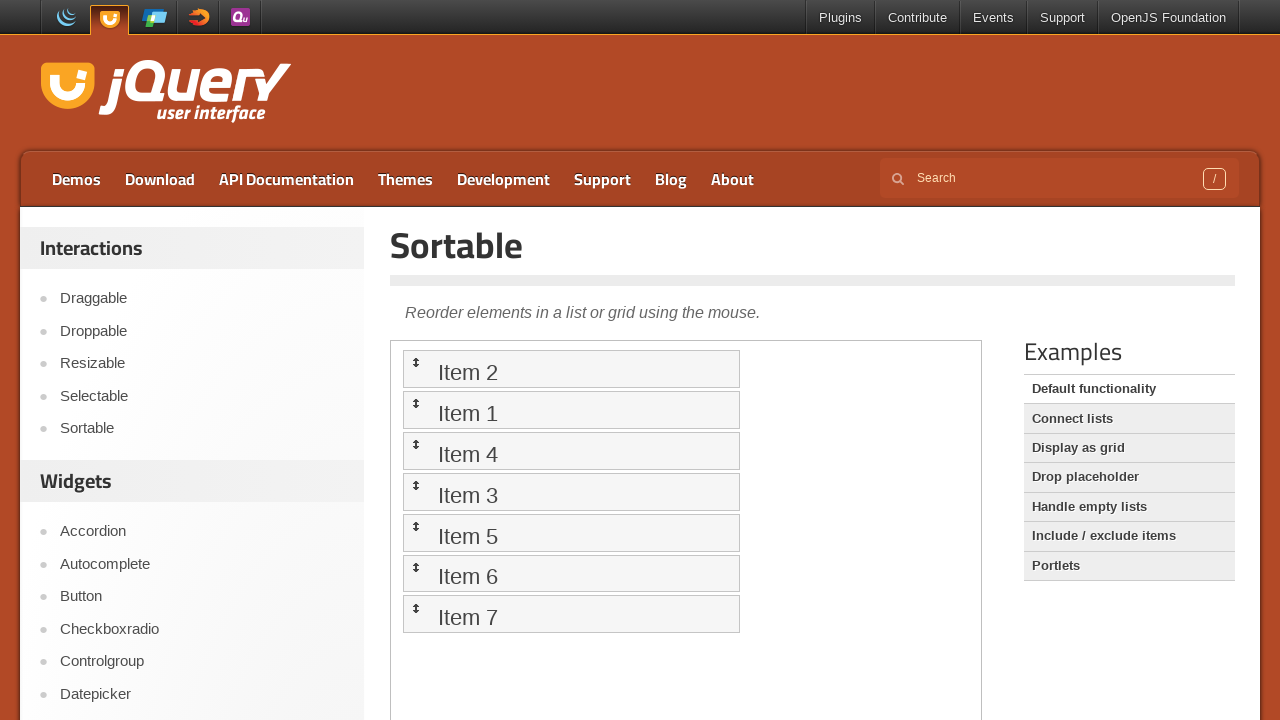

Located Item 5 in the sortable list
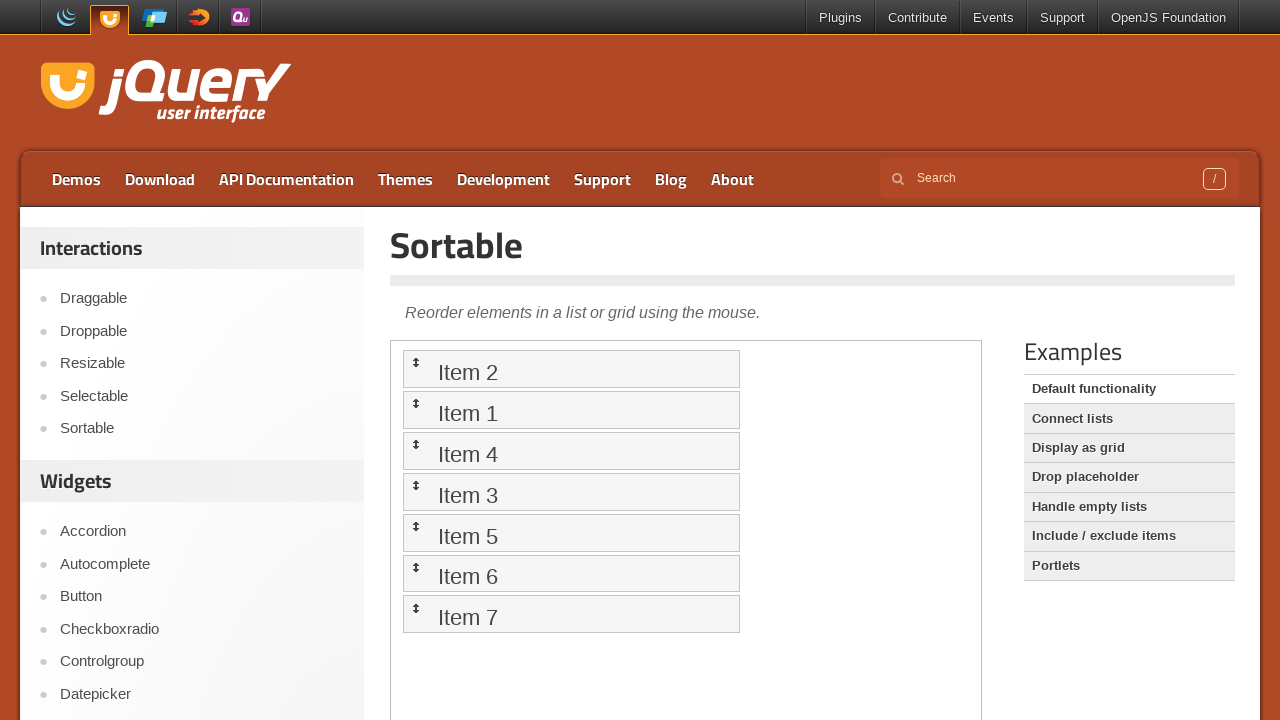

Located Item 6 in the sortable list
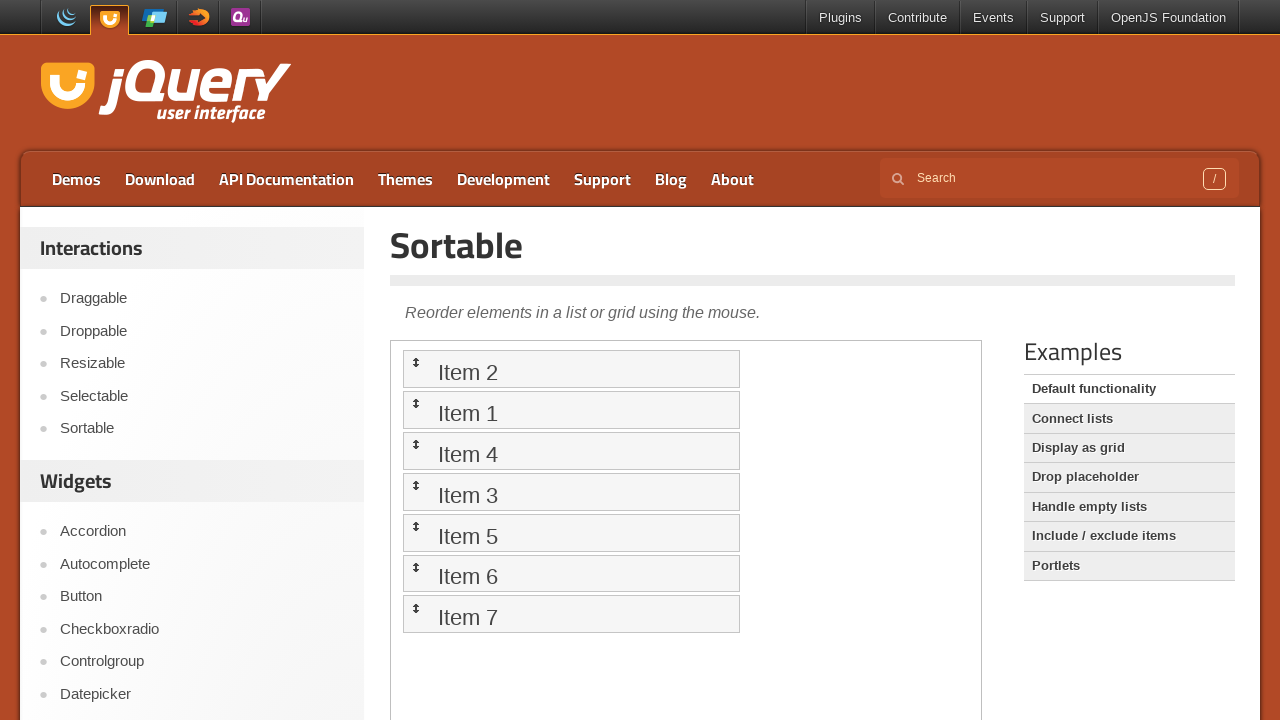

Dragged Item 6 to Item 5 position at (571, 532)
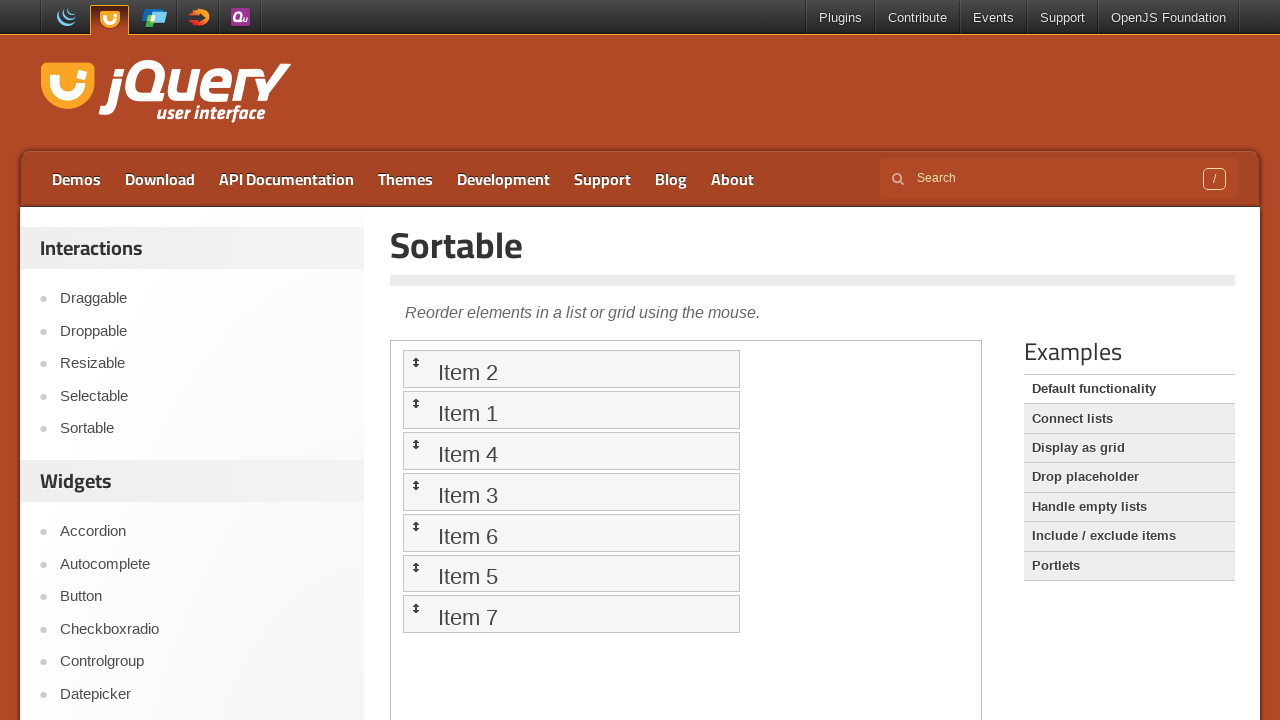

Located Item 7 in the sortable list
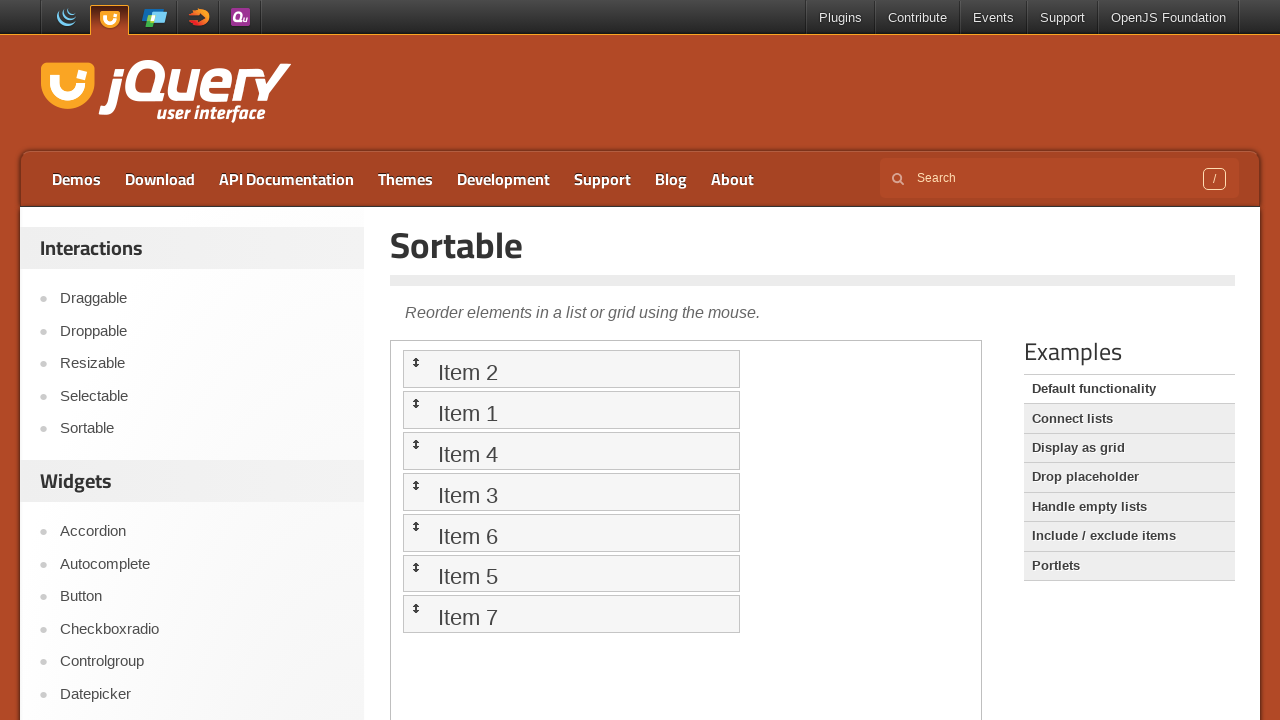

Dragged Item 7 to Item 6 position at (571, 532)
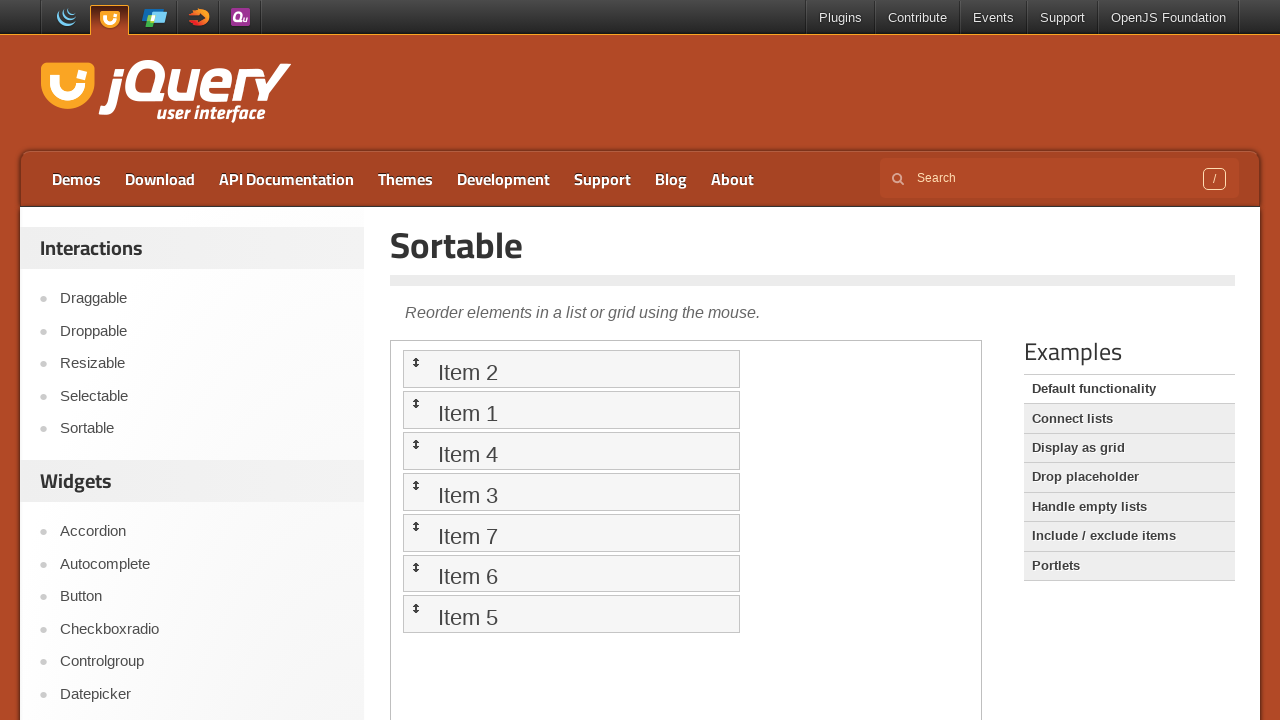

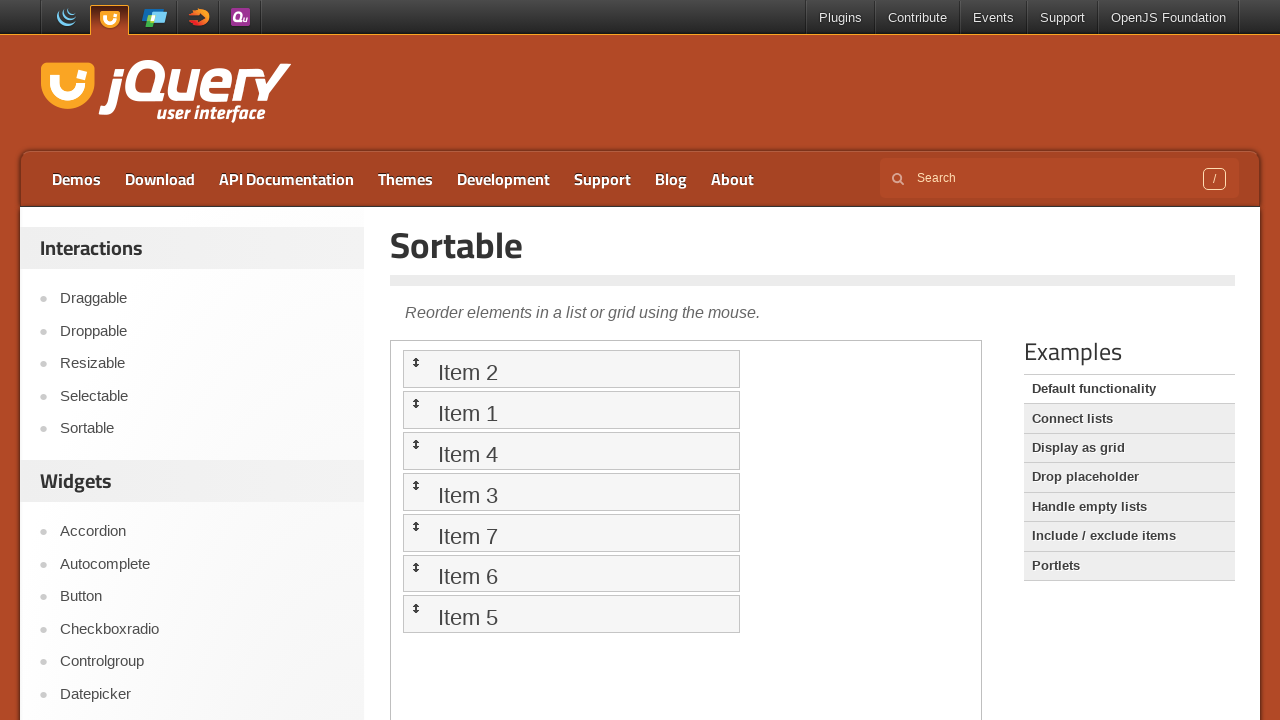